Navigates to JPL Space image gallery and clicks on the full image button to view the featured Mars image

Starting URL: https://data-class-jpl-space.s3.amazonaws.com/JPL_Space/index.html

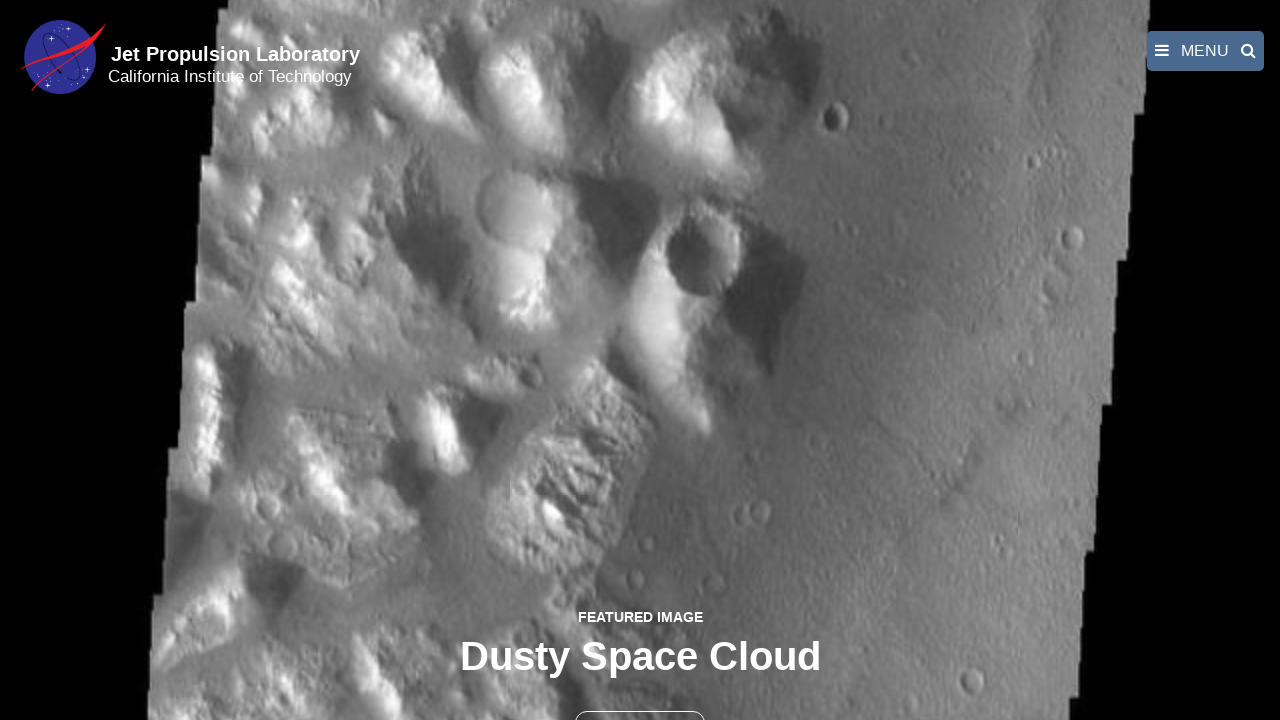

Navigated to JPL Space image gallery
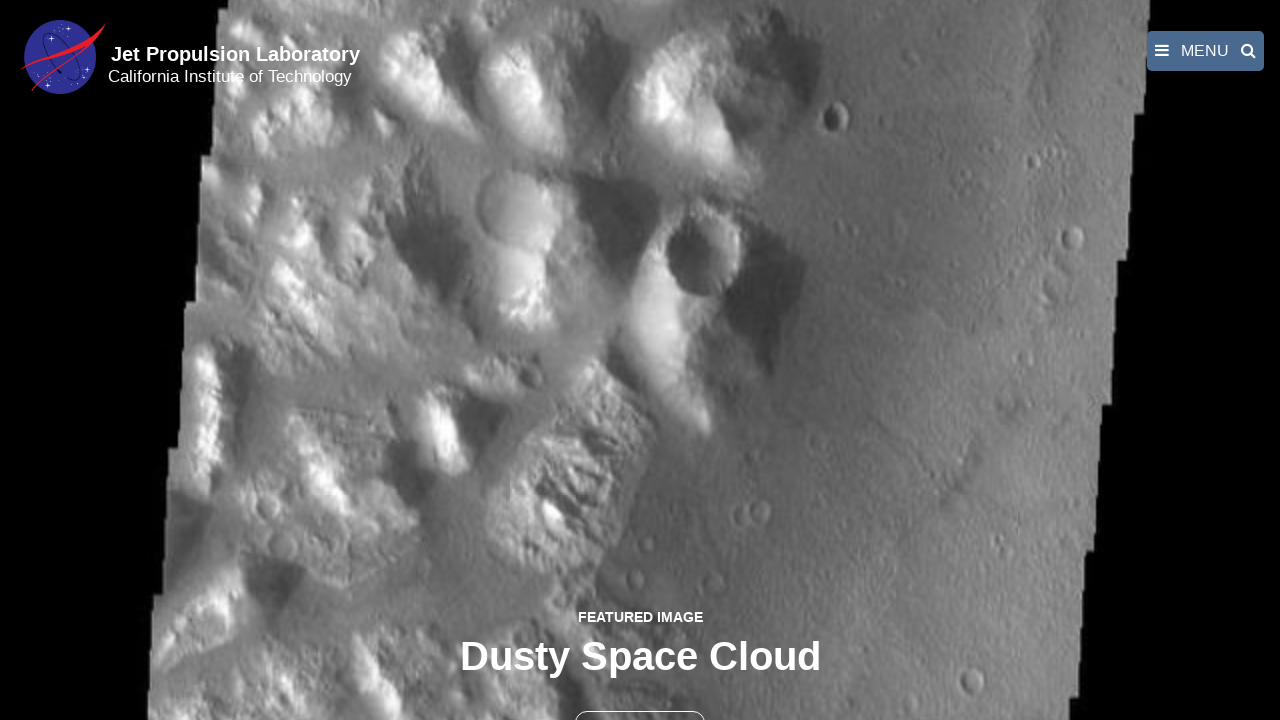

Clicked FULL IMAGE button to view featured Mars image at (640, 362) on a:has-text('FULL IMAGE')
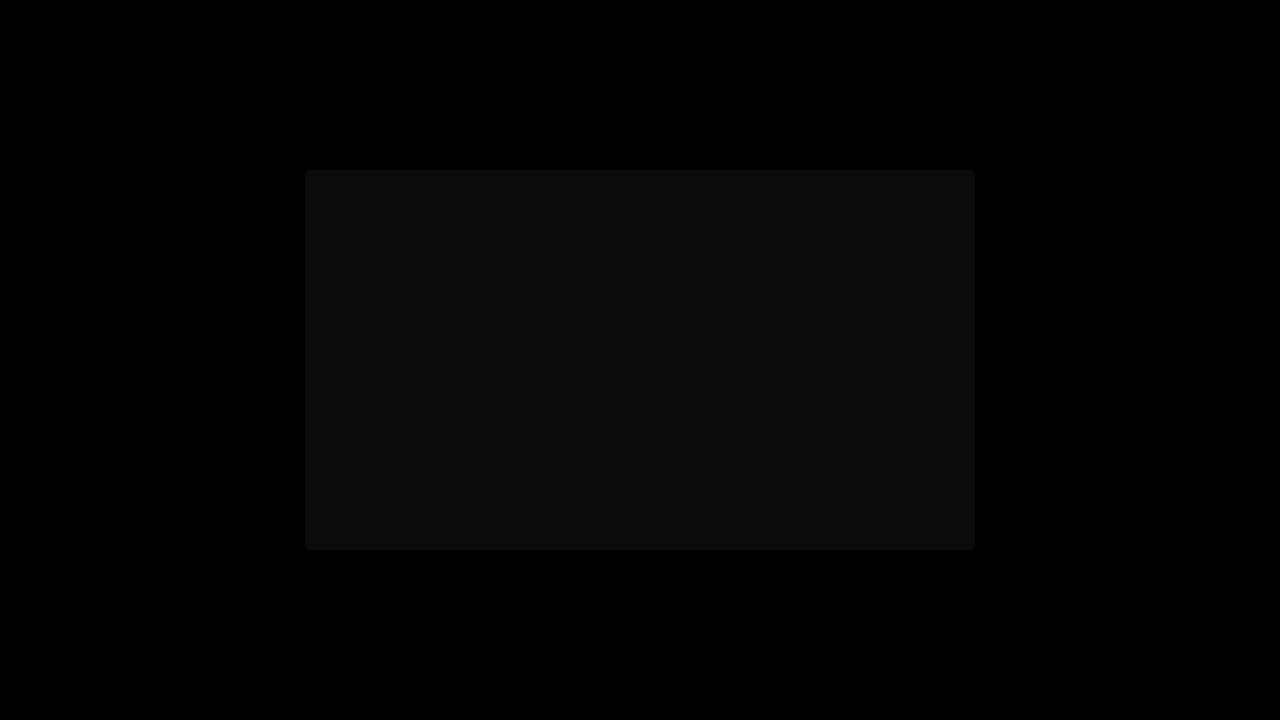

Full image loaded in lightbox
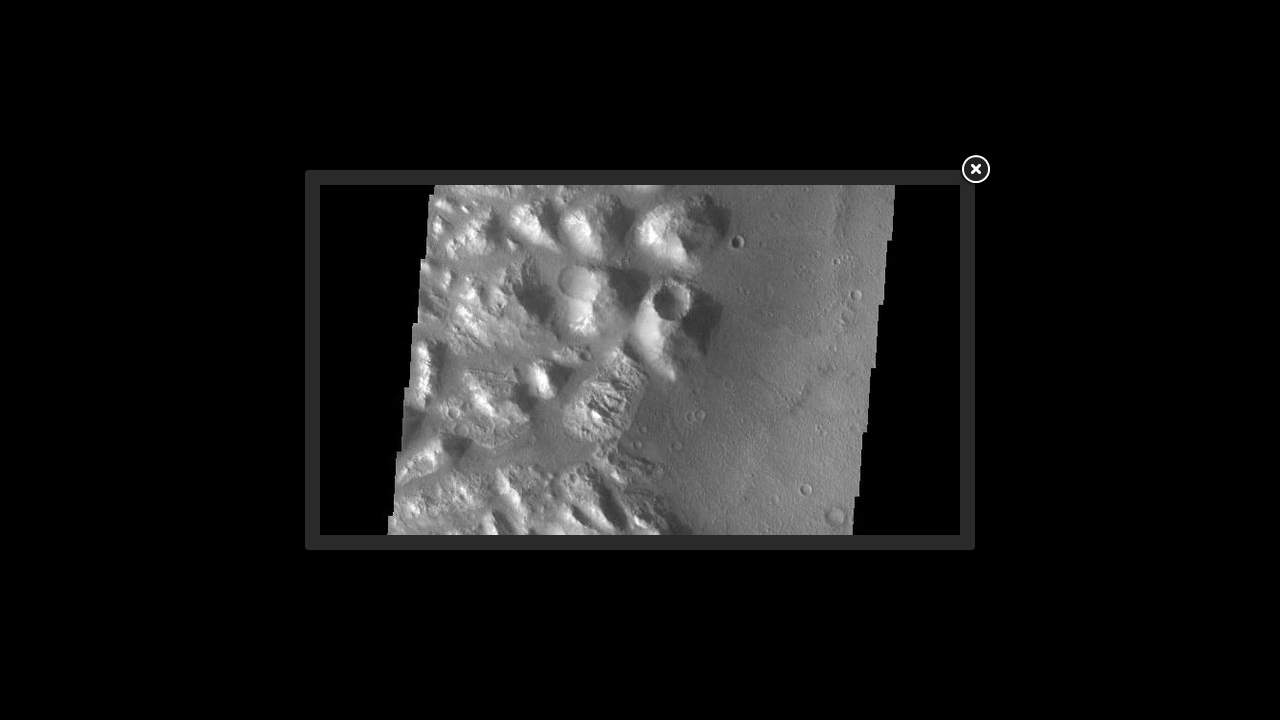

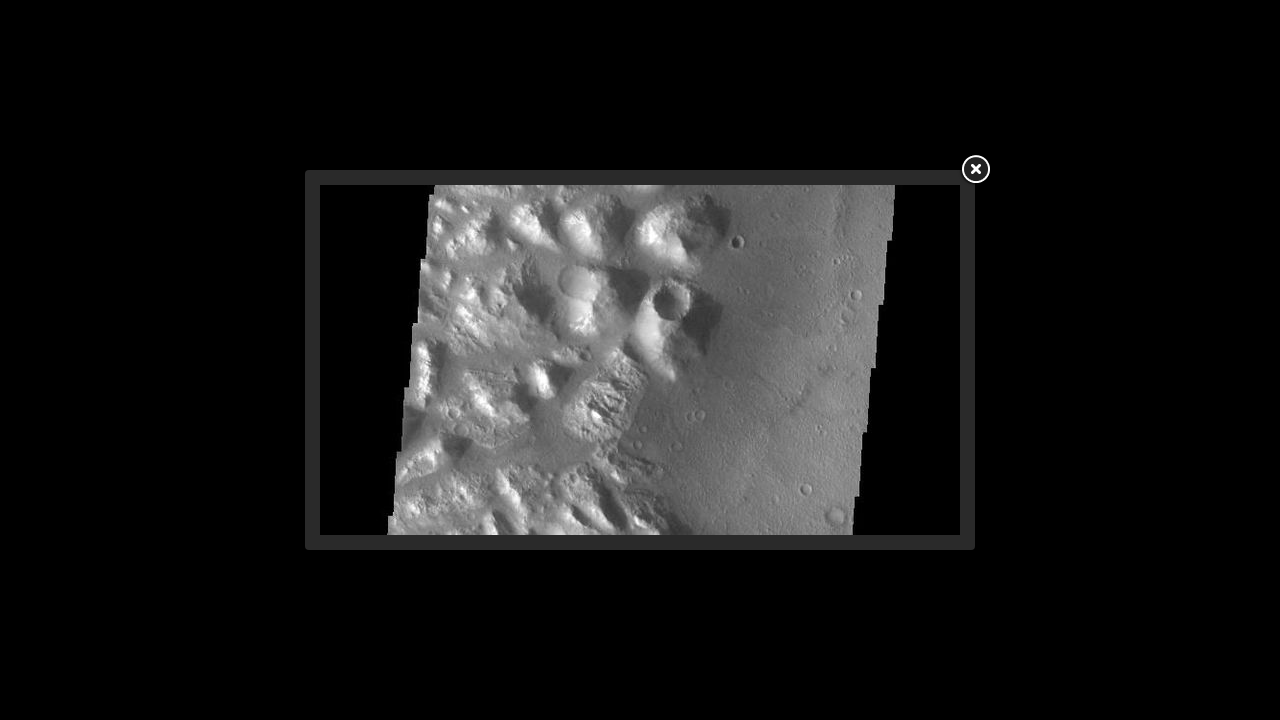